Tests hover functionality by hovering over image 2 and verifying the displayed text

Starting URL: https://the-internet.herokuapp.com/

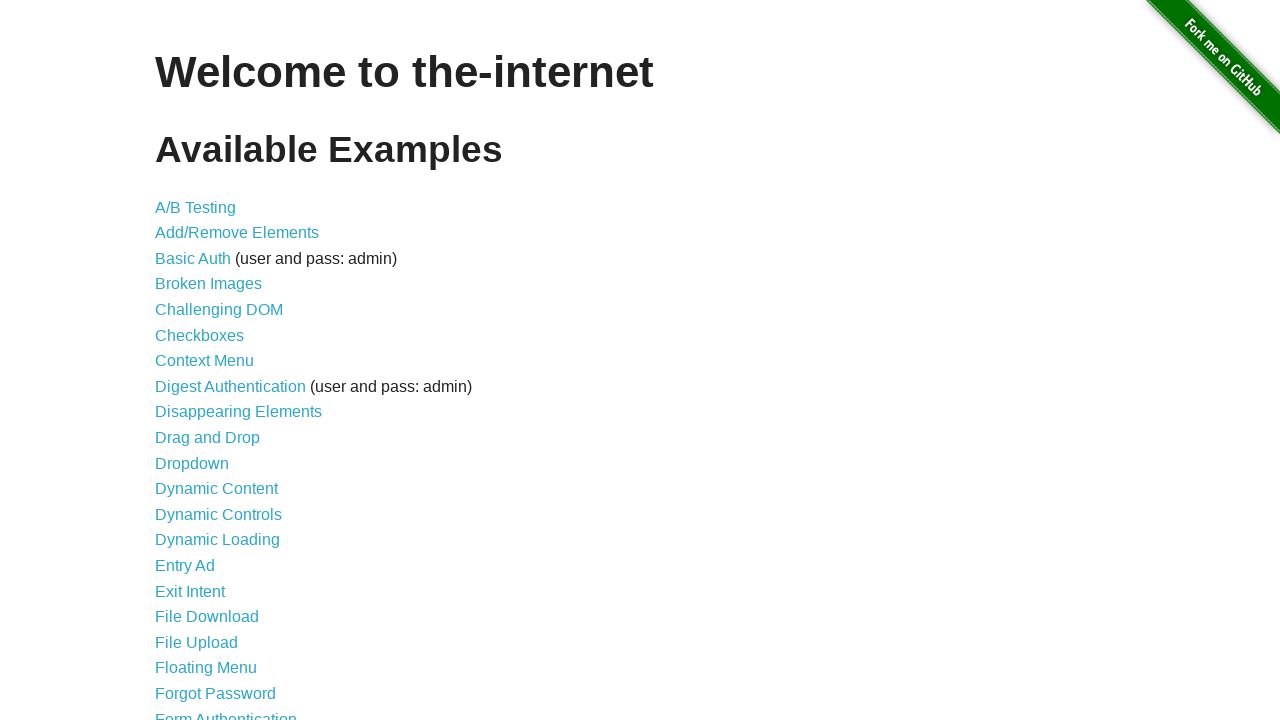

Clicked on Hovers link at (180, 360) on xpath=//a[@href='/hovers']
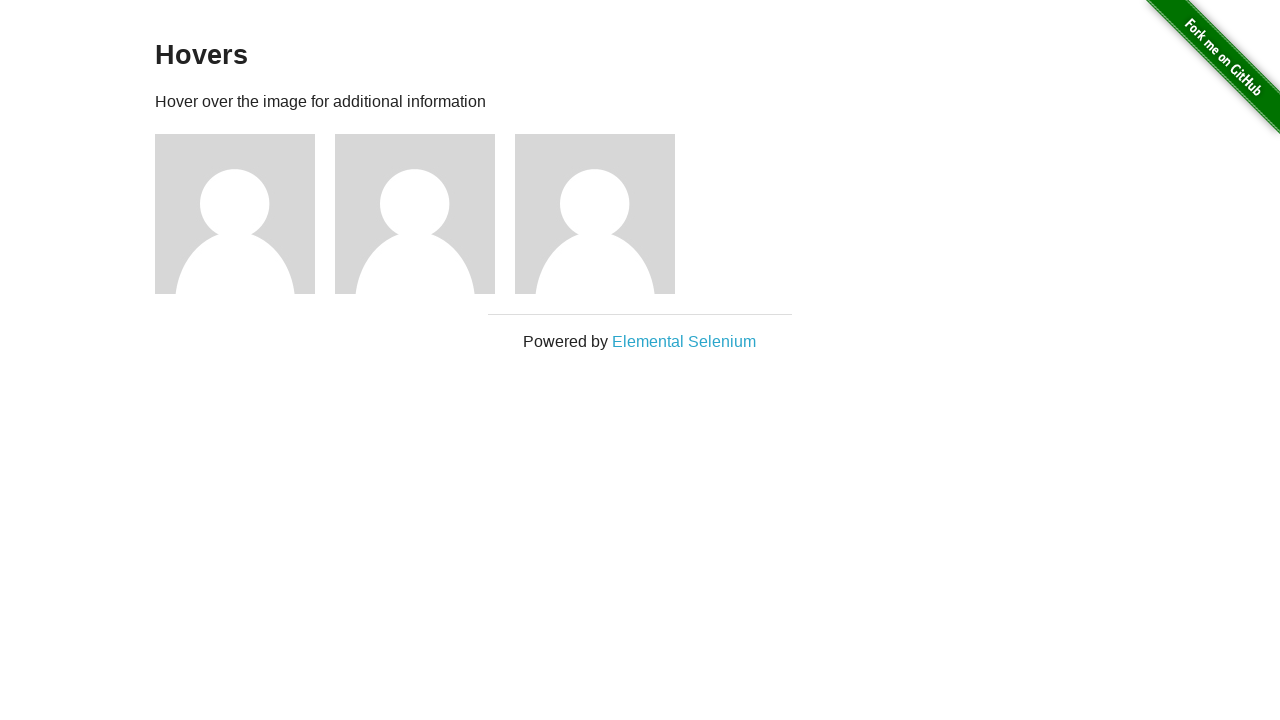

Verified URL navigated to hovers page
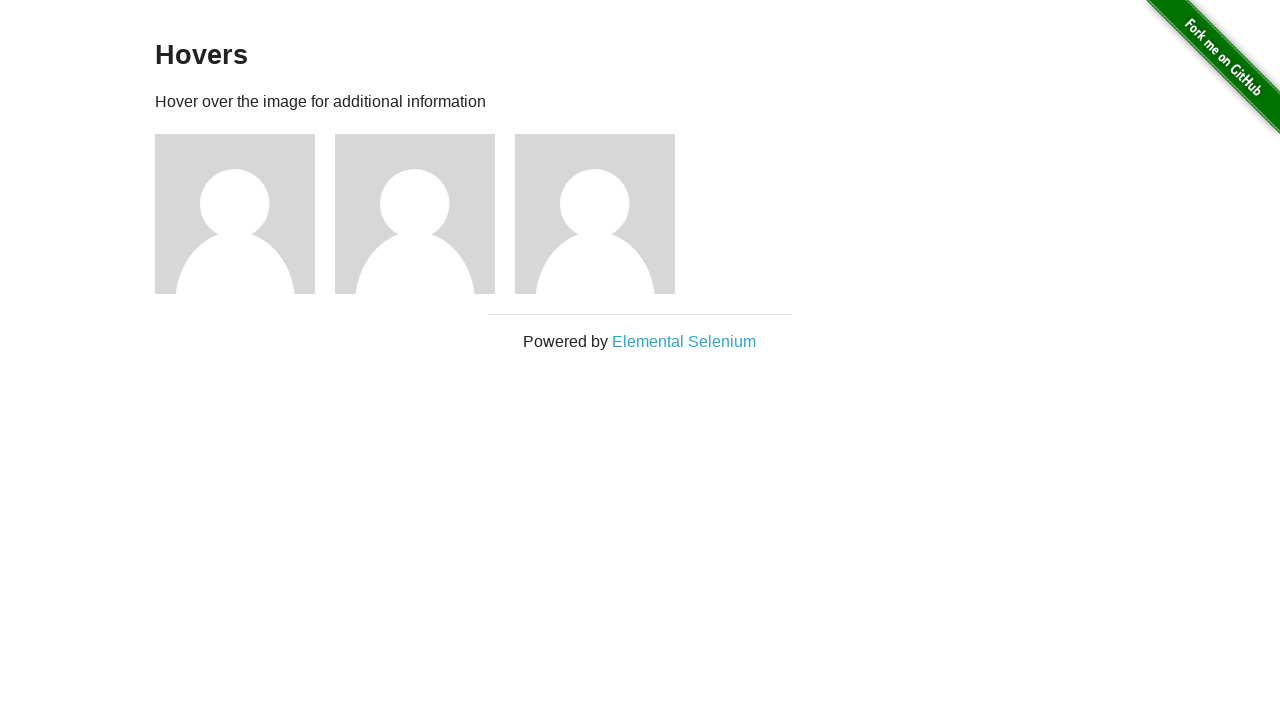

Hovered over second image at (425, 214) on xpath=//div[@class='figure'][2]
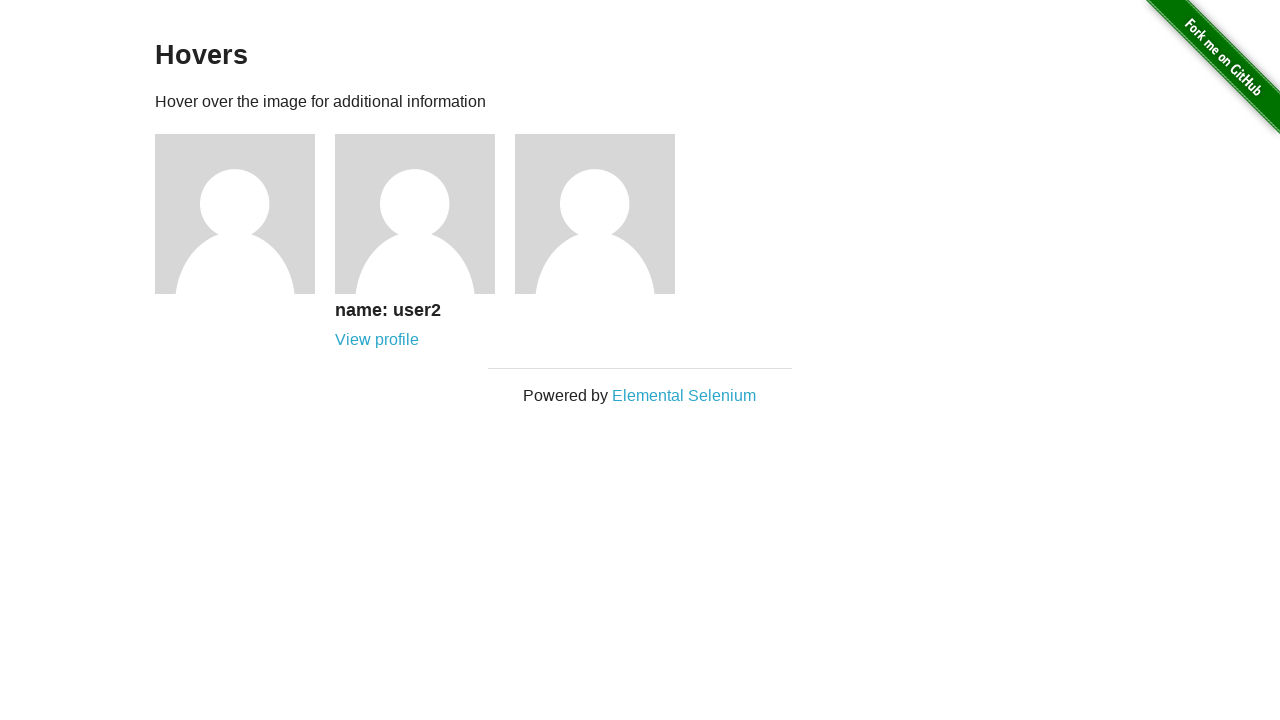

Verified 'name: user2' text appears on hover
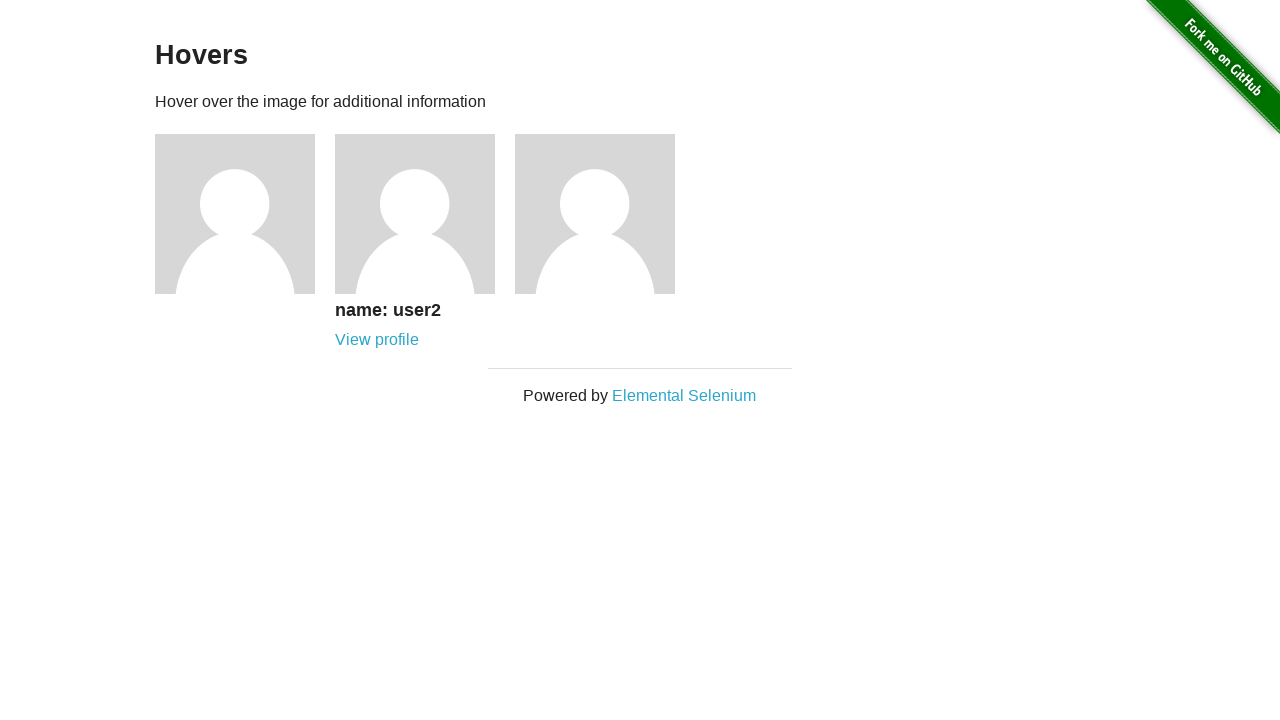

Verified 'View profile' text appears on hover
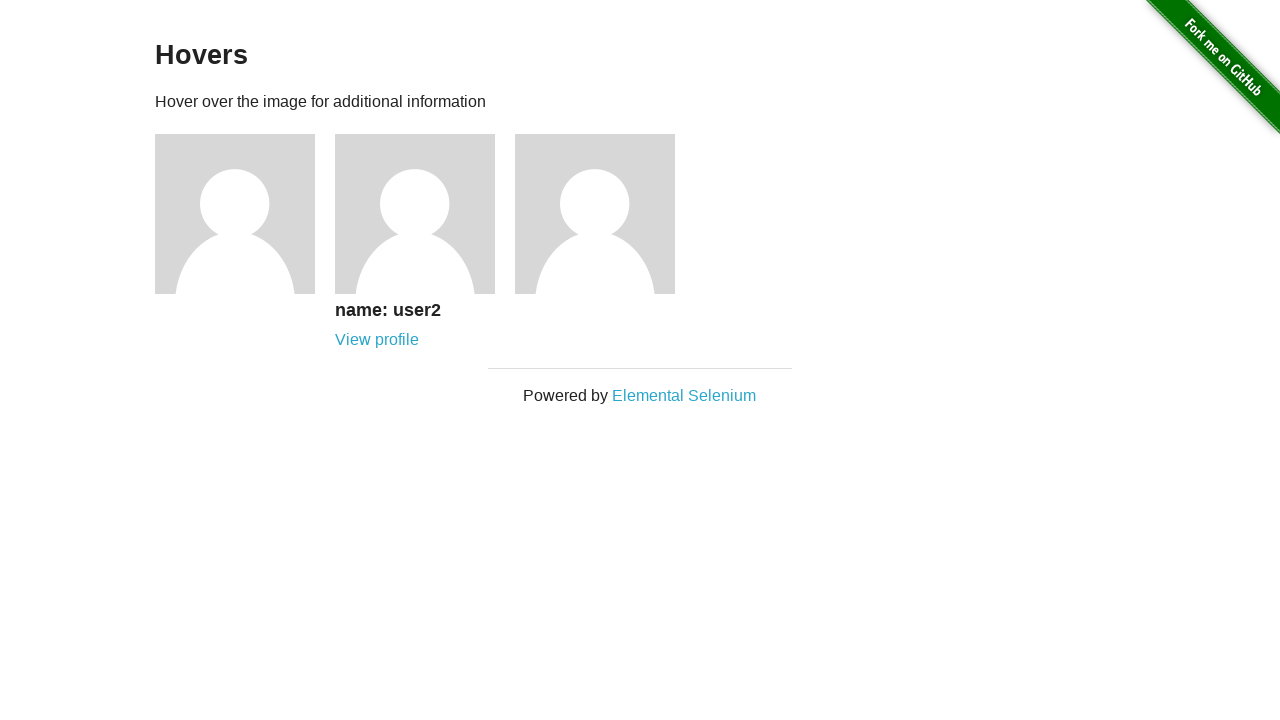

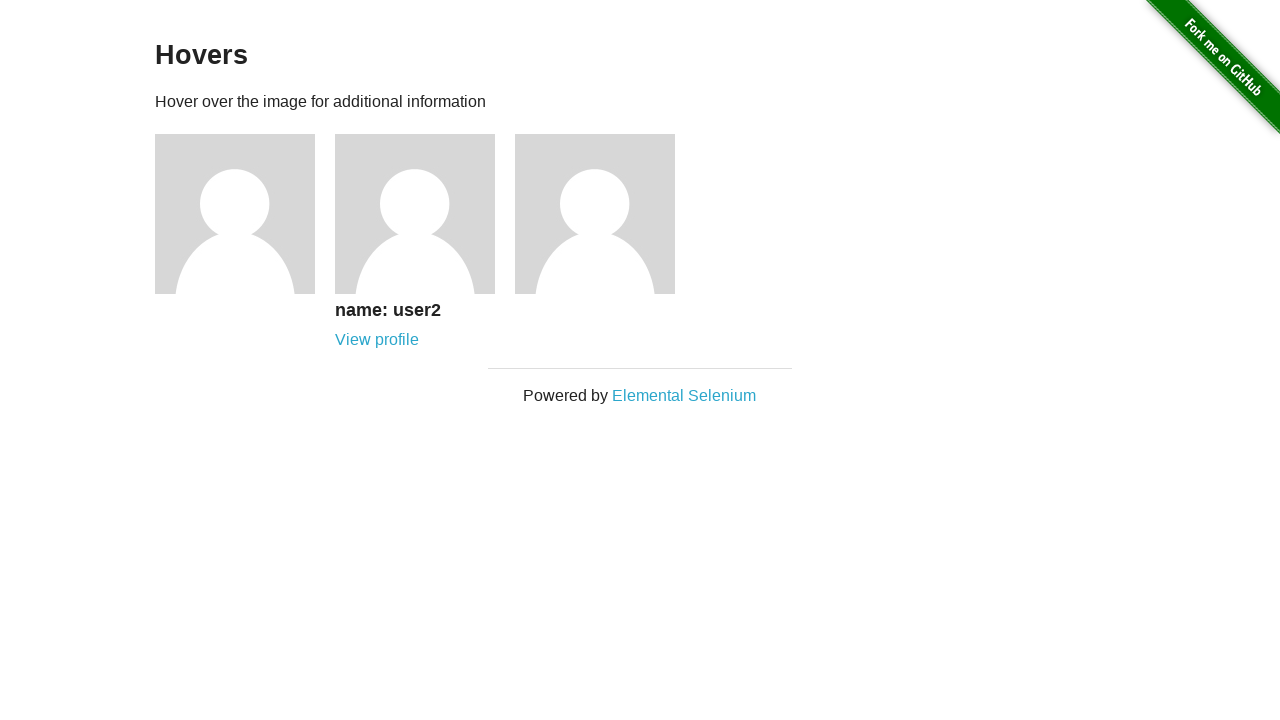